Navigates to Guru99 software testing introduction page and maximizes the browser window

Starting URL: https://www.guru99.com/software-testing-introduction-importance.html

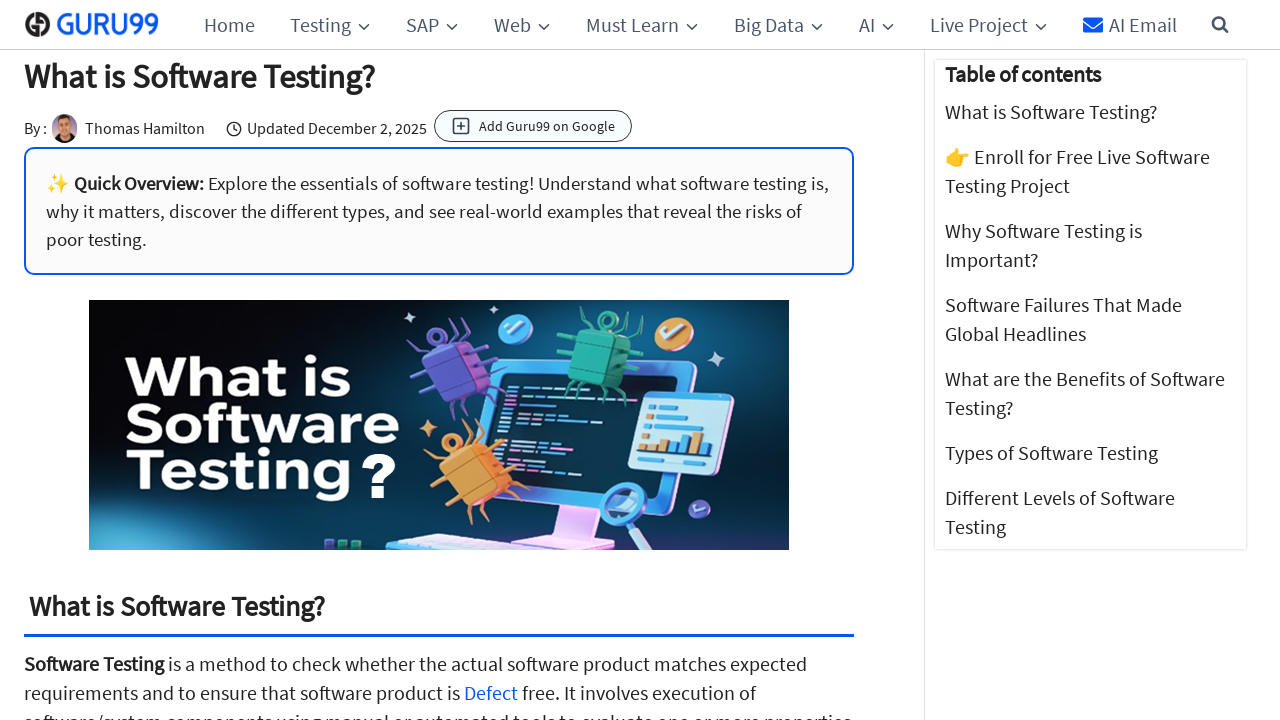

Navigated to Guru99 software testing introduction page
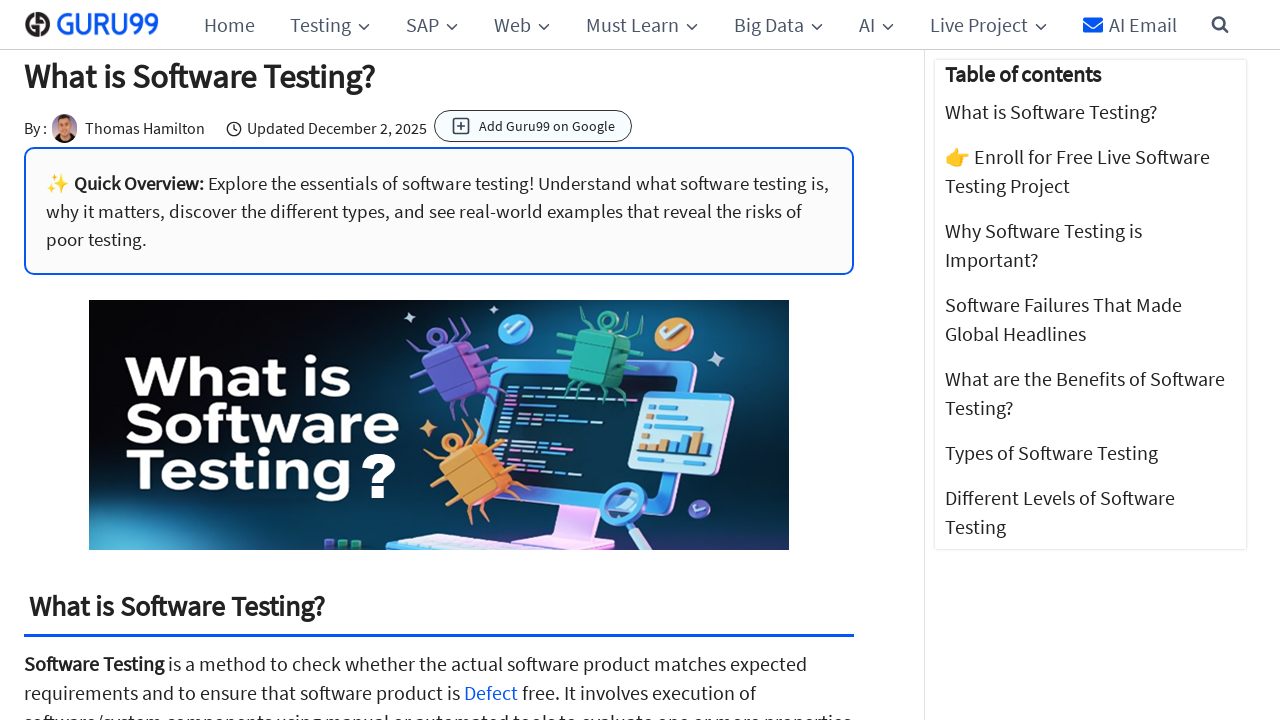

Maximized browser window to 1920x1080
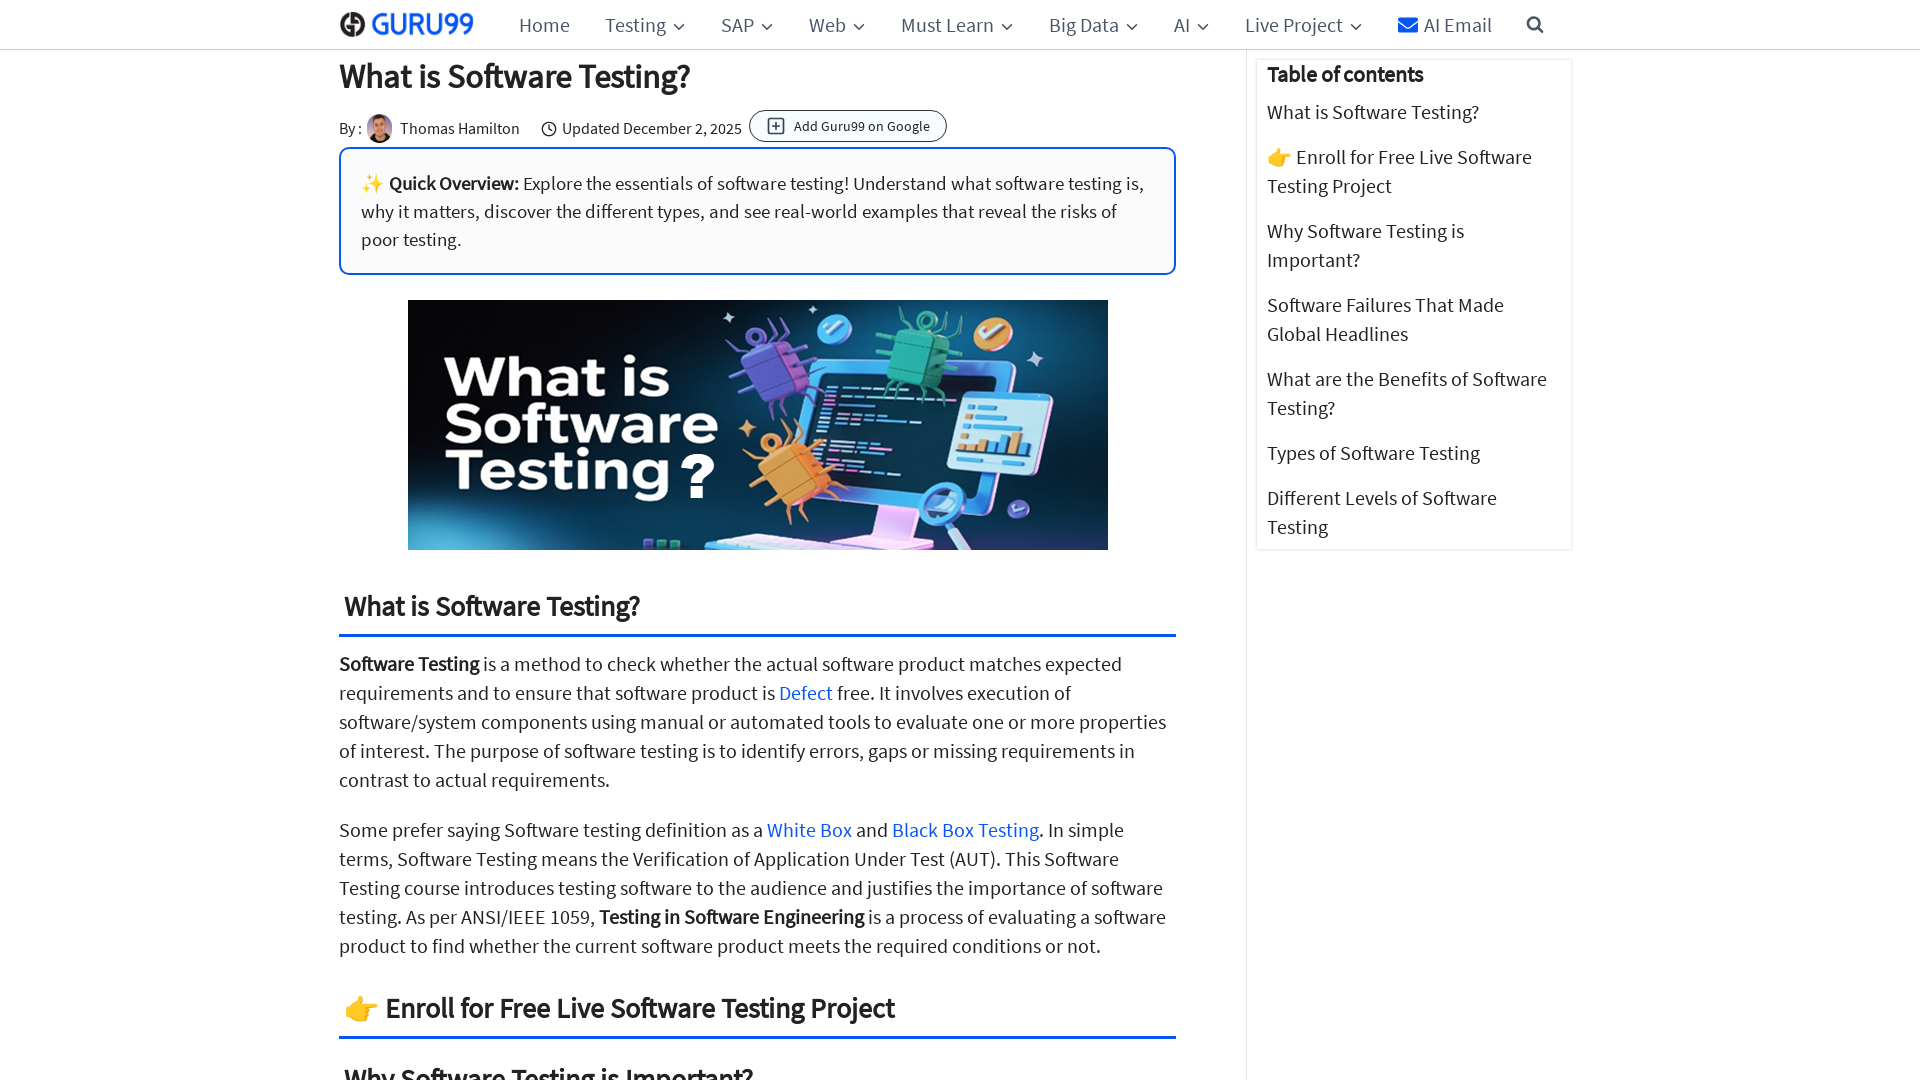

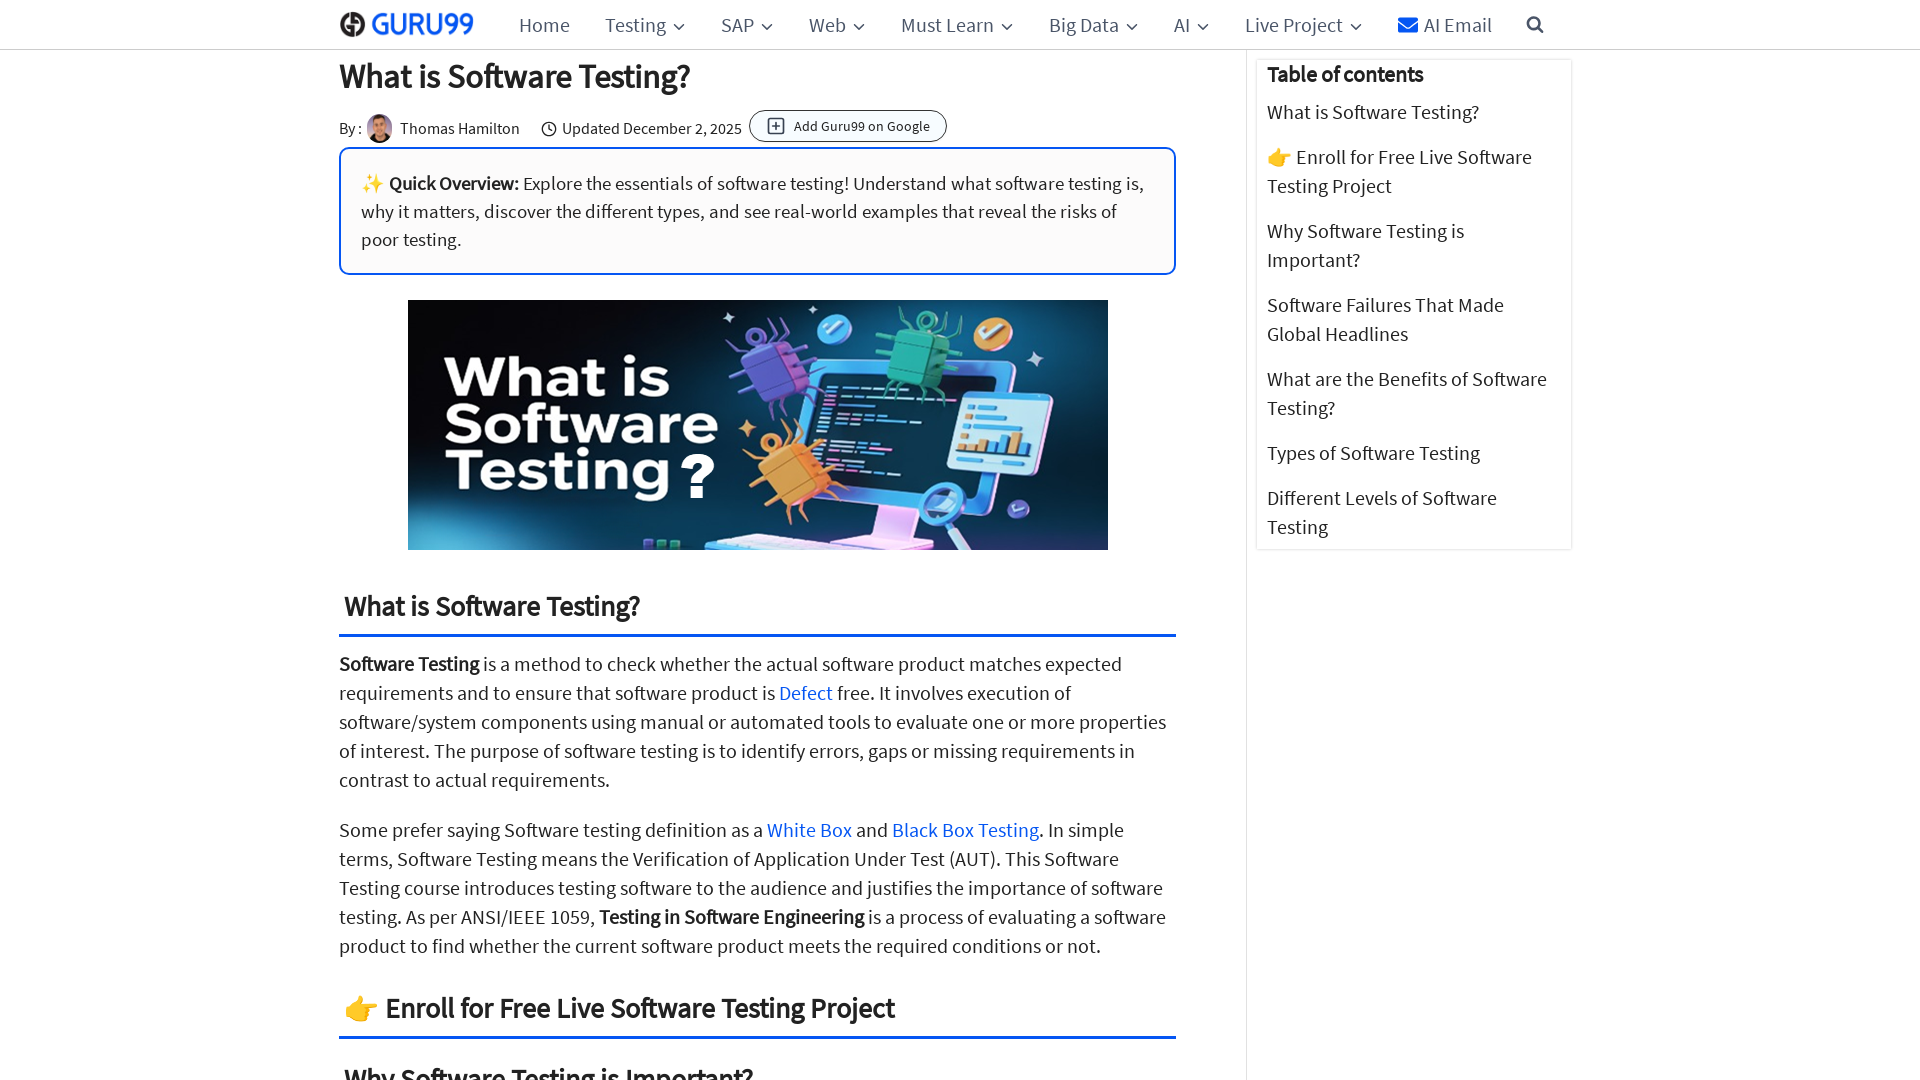